Tests a JavaScript confirmation alert by clicking a button, accepting the confirmation, and verifying the result shows "Ok"

Starting URL: http://the-internet.herokuapp.com/javascript_alerts

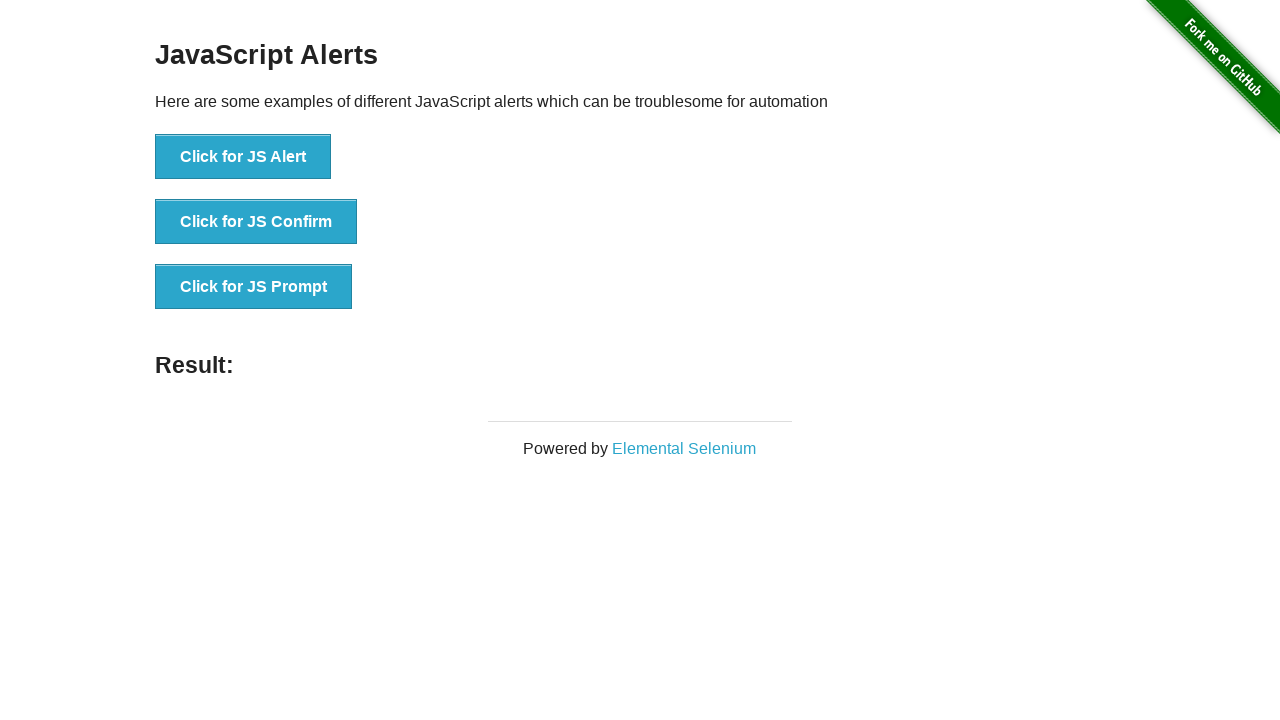

Set up dialog handler to accept confirmation alert
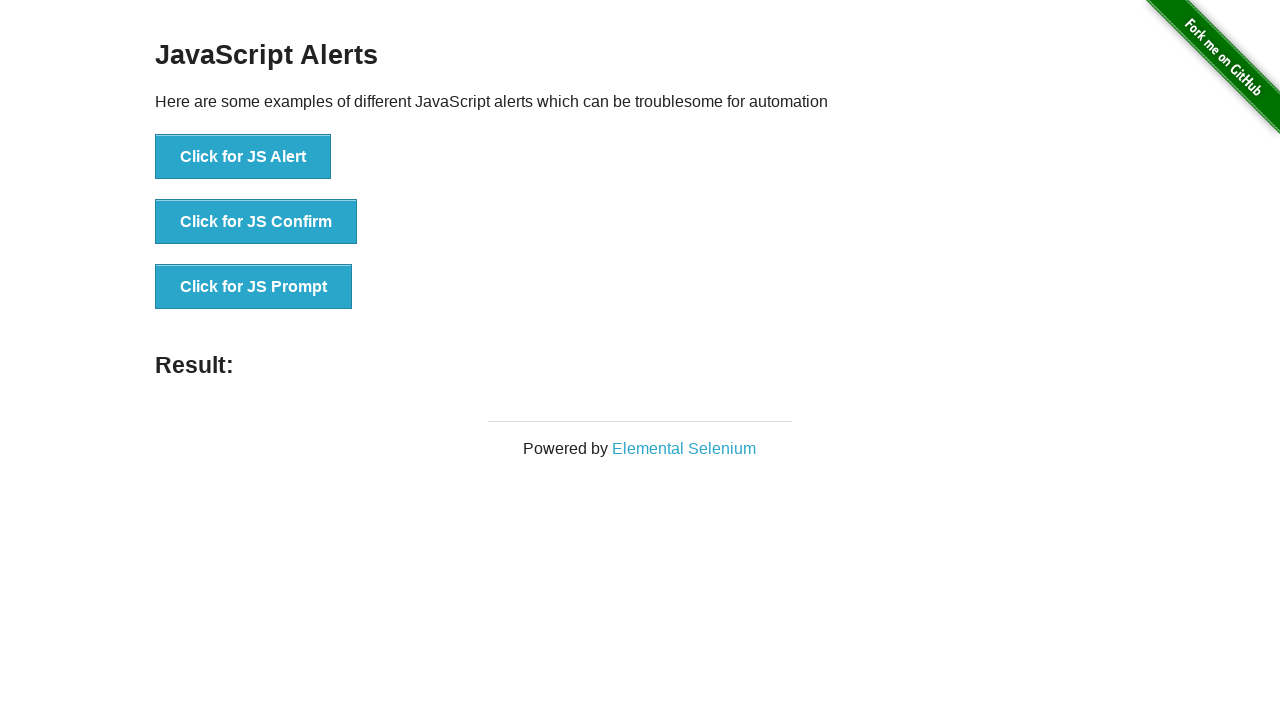

Clicked the JavaScript Confirm button at (256, 222) on xpath=//button[@onclick = 'jsConfirm()']
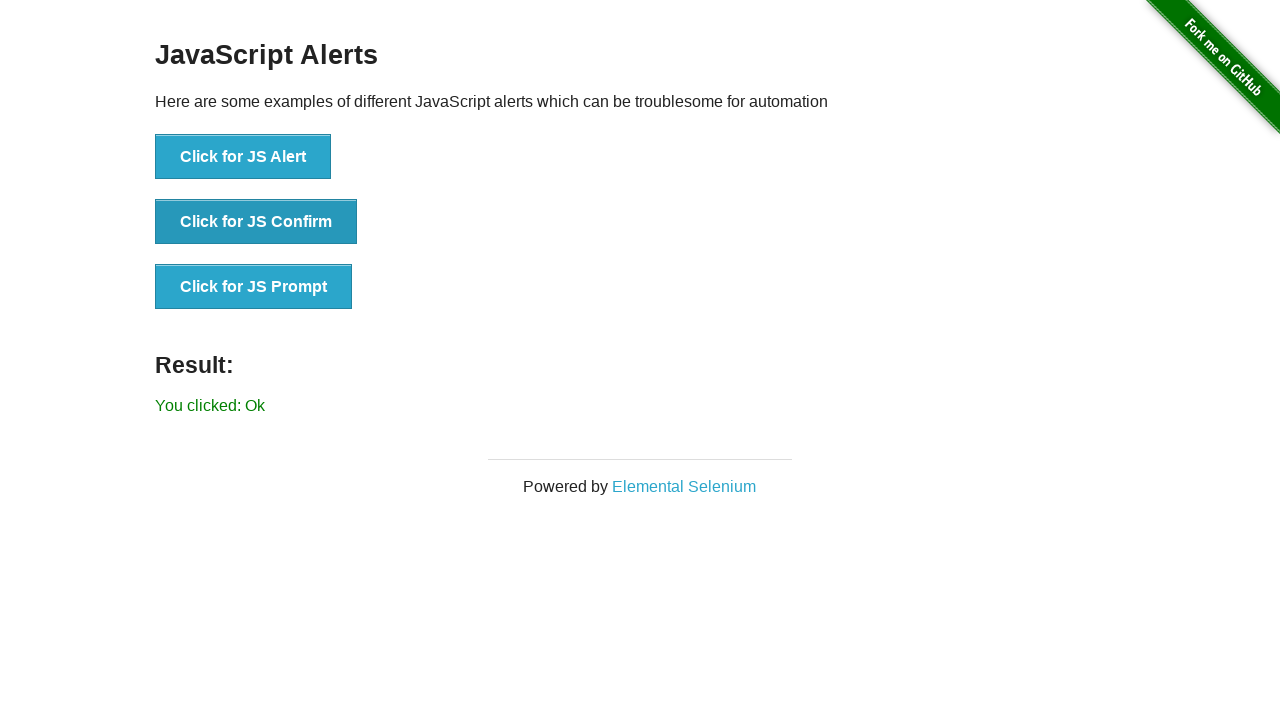

Waited for result element to appear
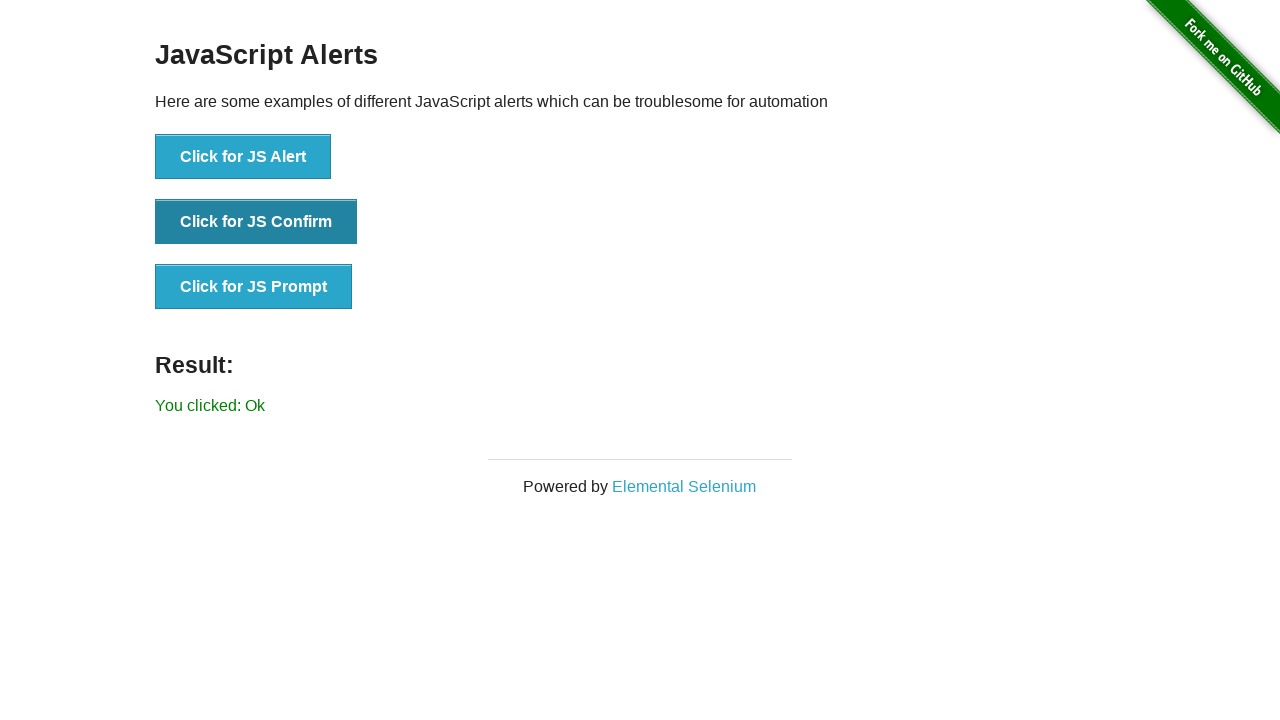

Retrieved result text from element
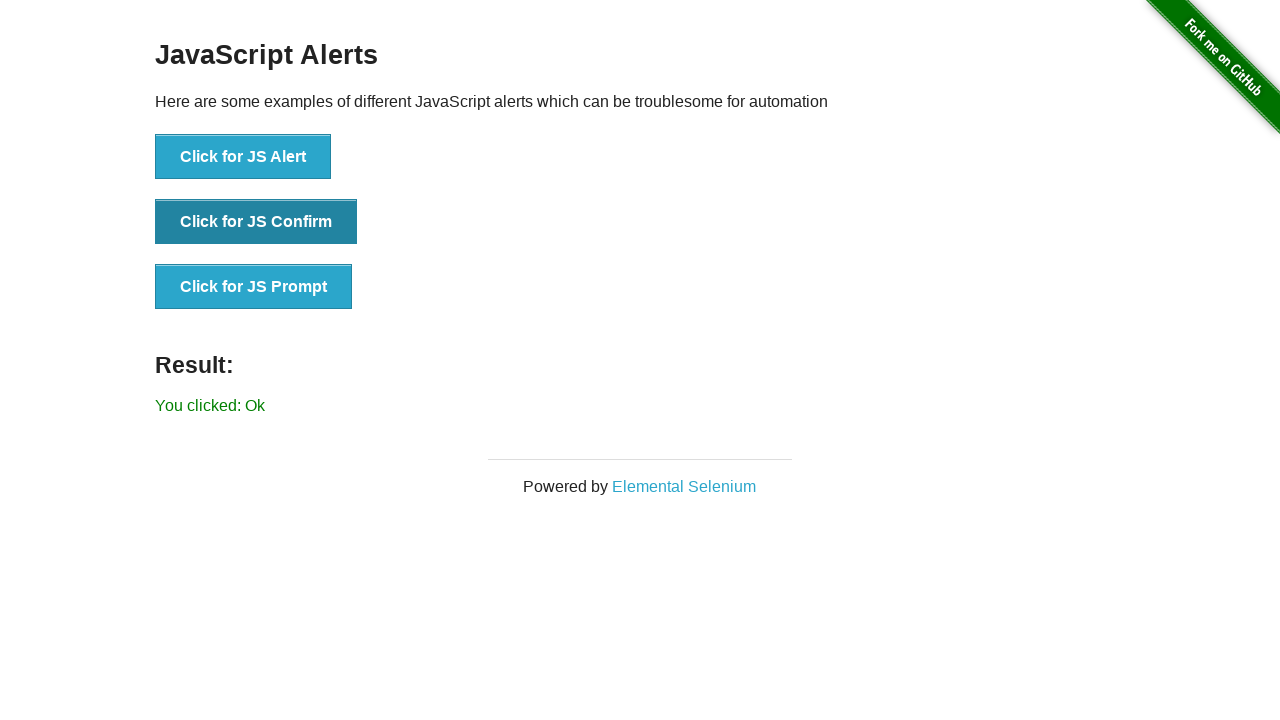

Verified result text equals 'You clicked: Ok'
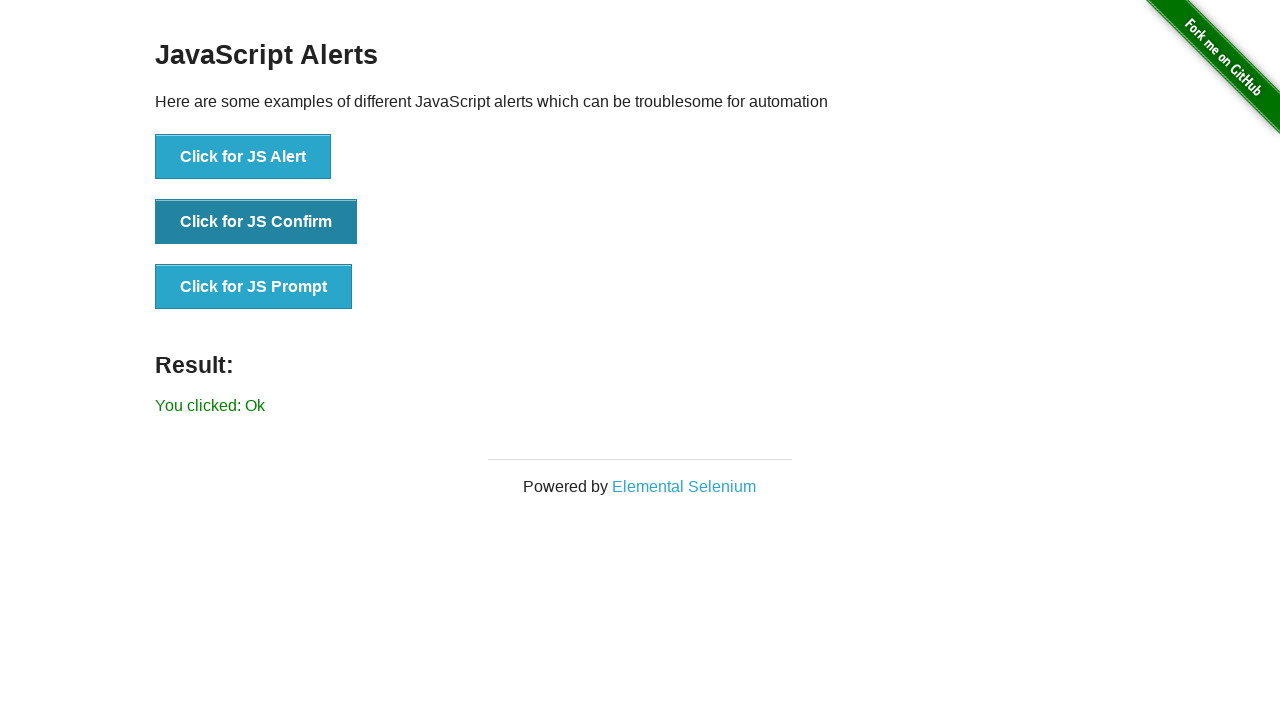

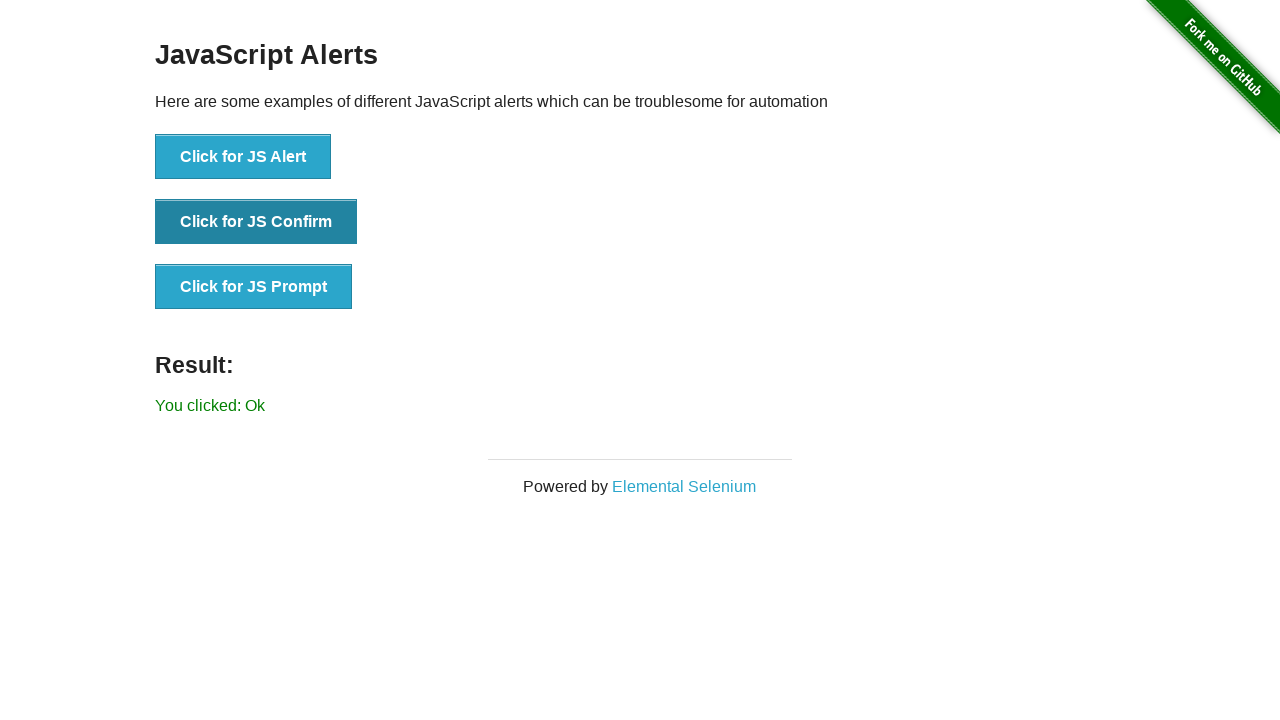